Tests scrolling functionality within an iframe by scrolling from the iframe element's position

Starting URL: https://awesomeqa.com/selenium/frame_with_nested_scrolling_frame_out_of_view.html

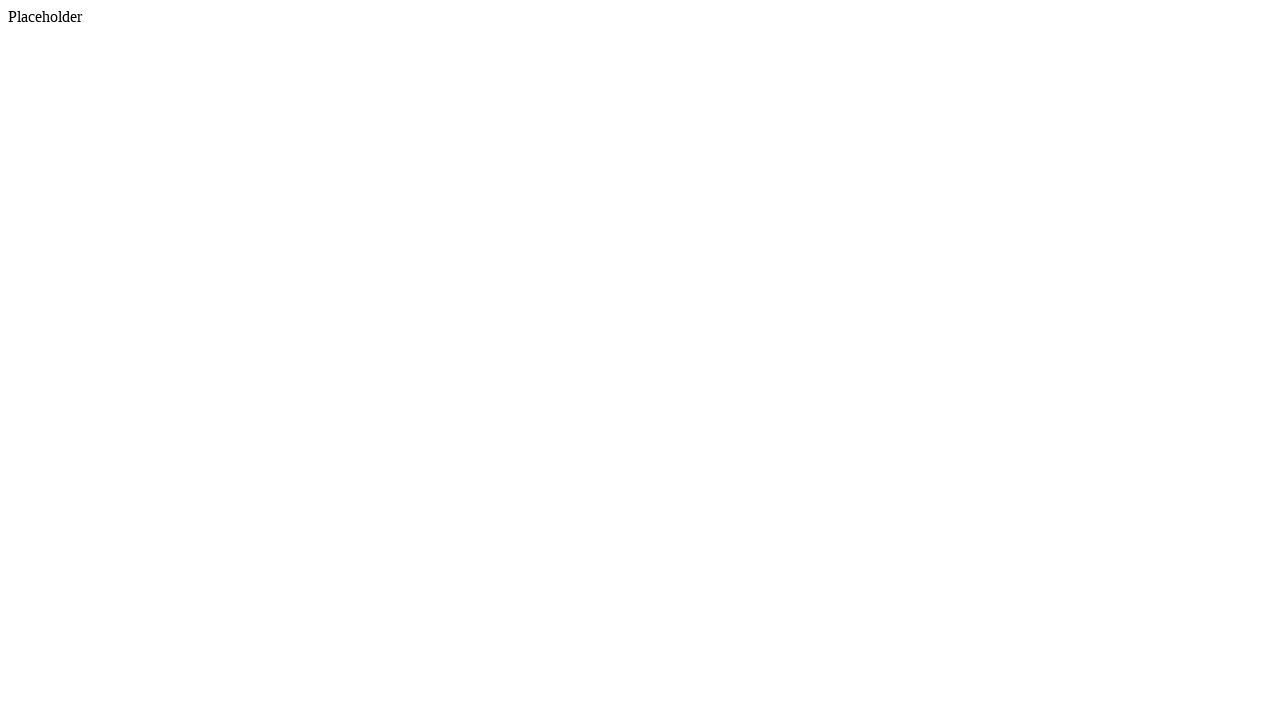

Set viewport size to 1920x1080 to ensure iframe visibility
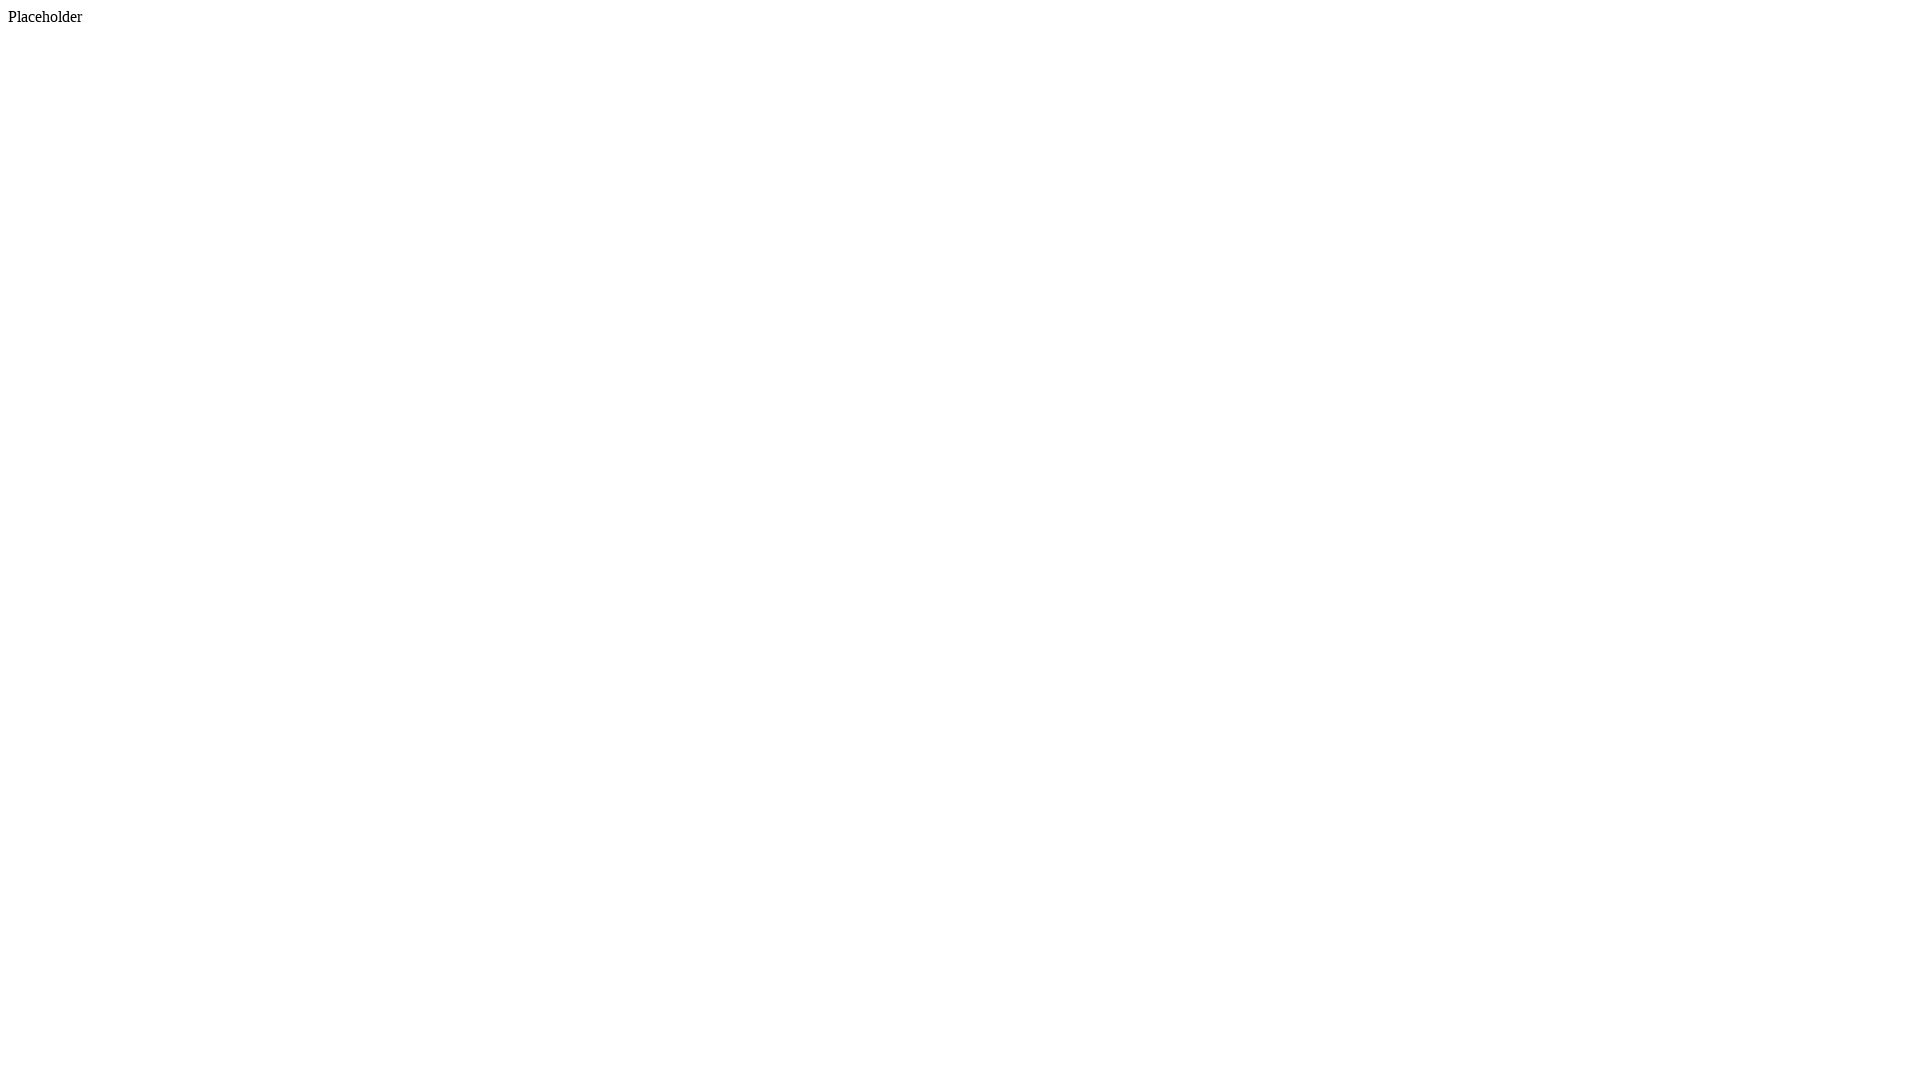

Located nested scrolling iframe element
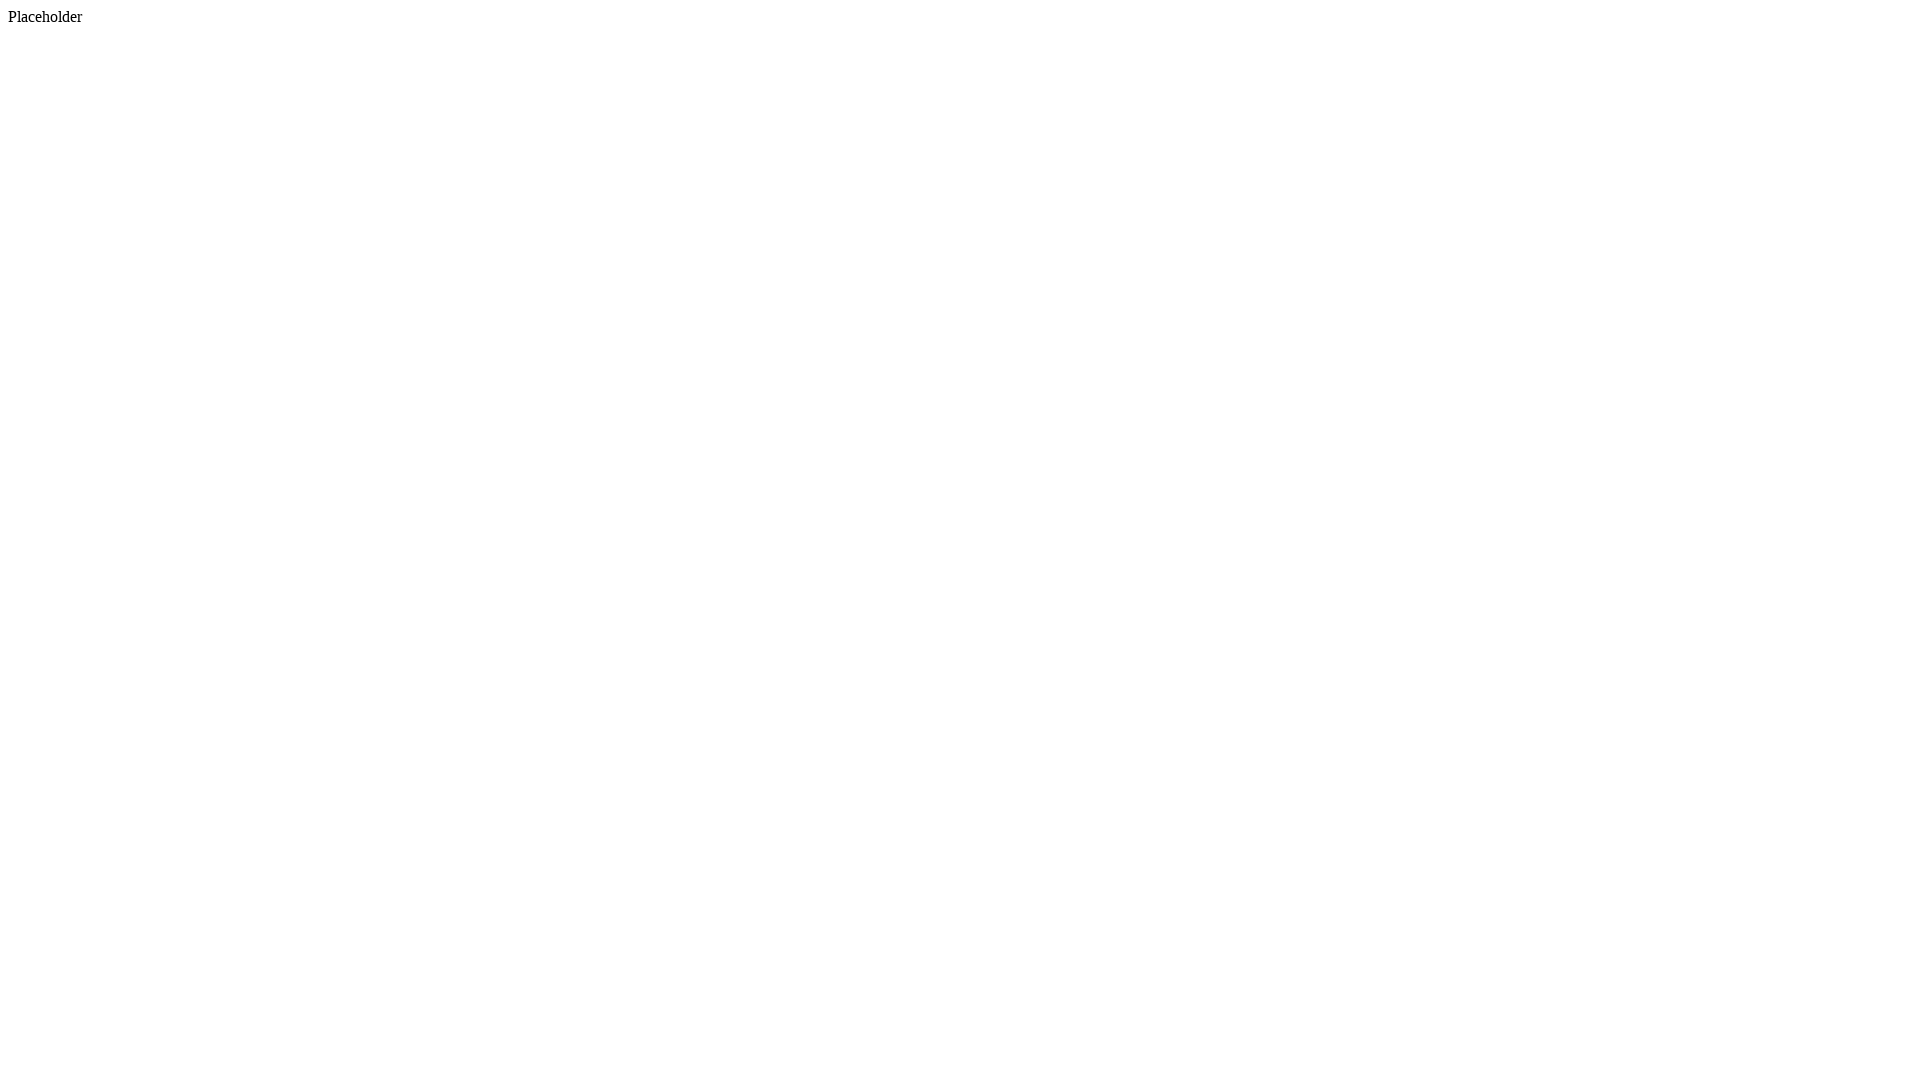

Scrolled iframe into view if needed
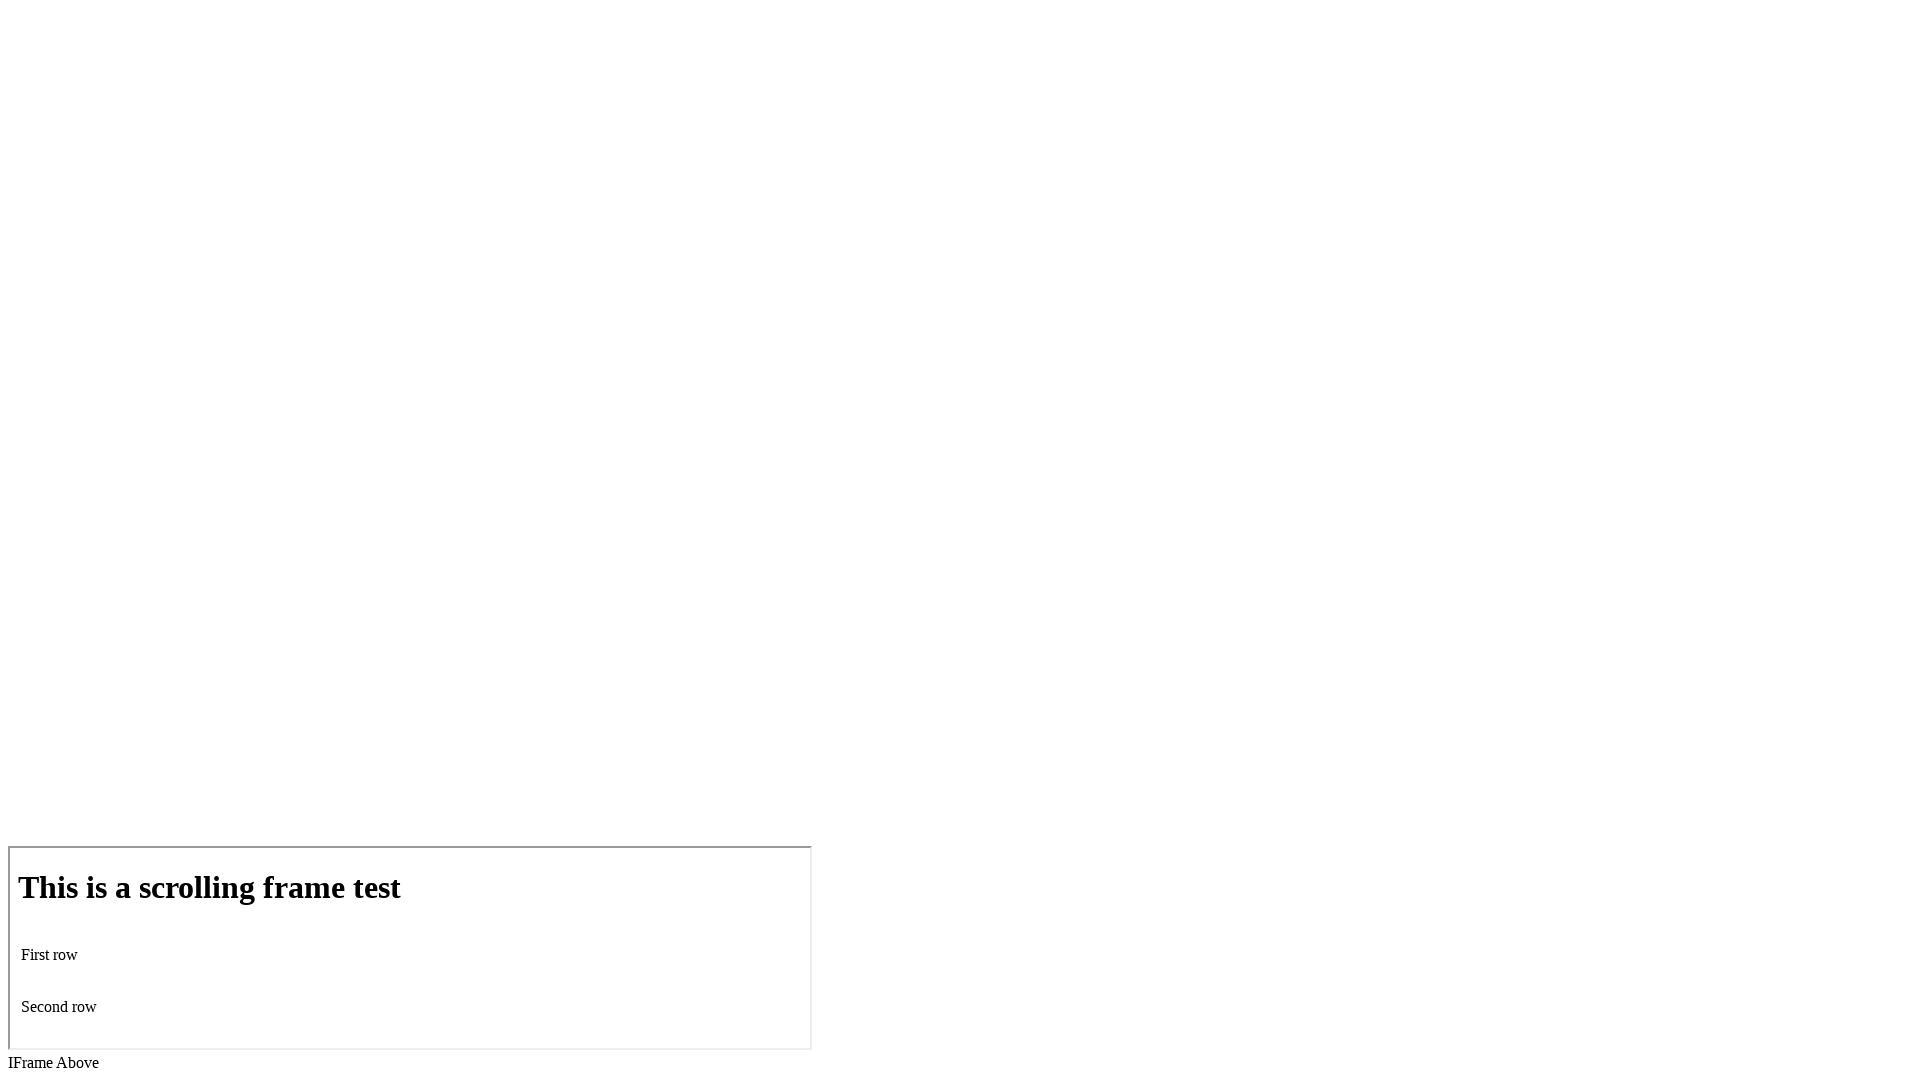

Performed mouse wheel scroll (0, 100) on iframe
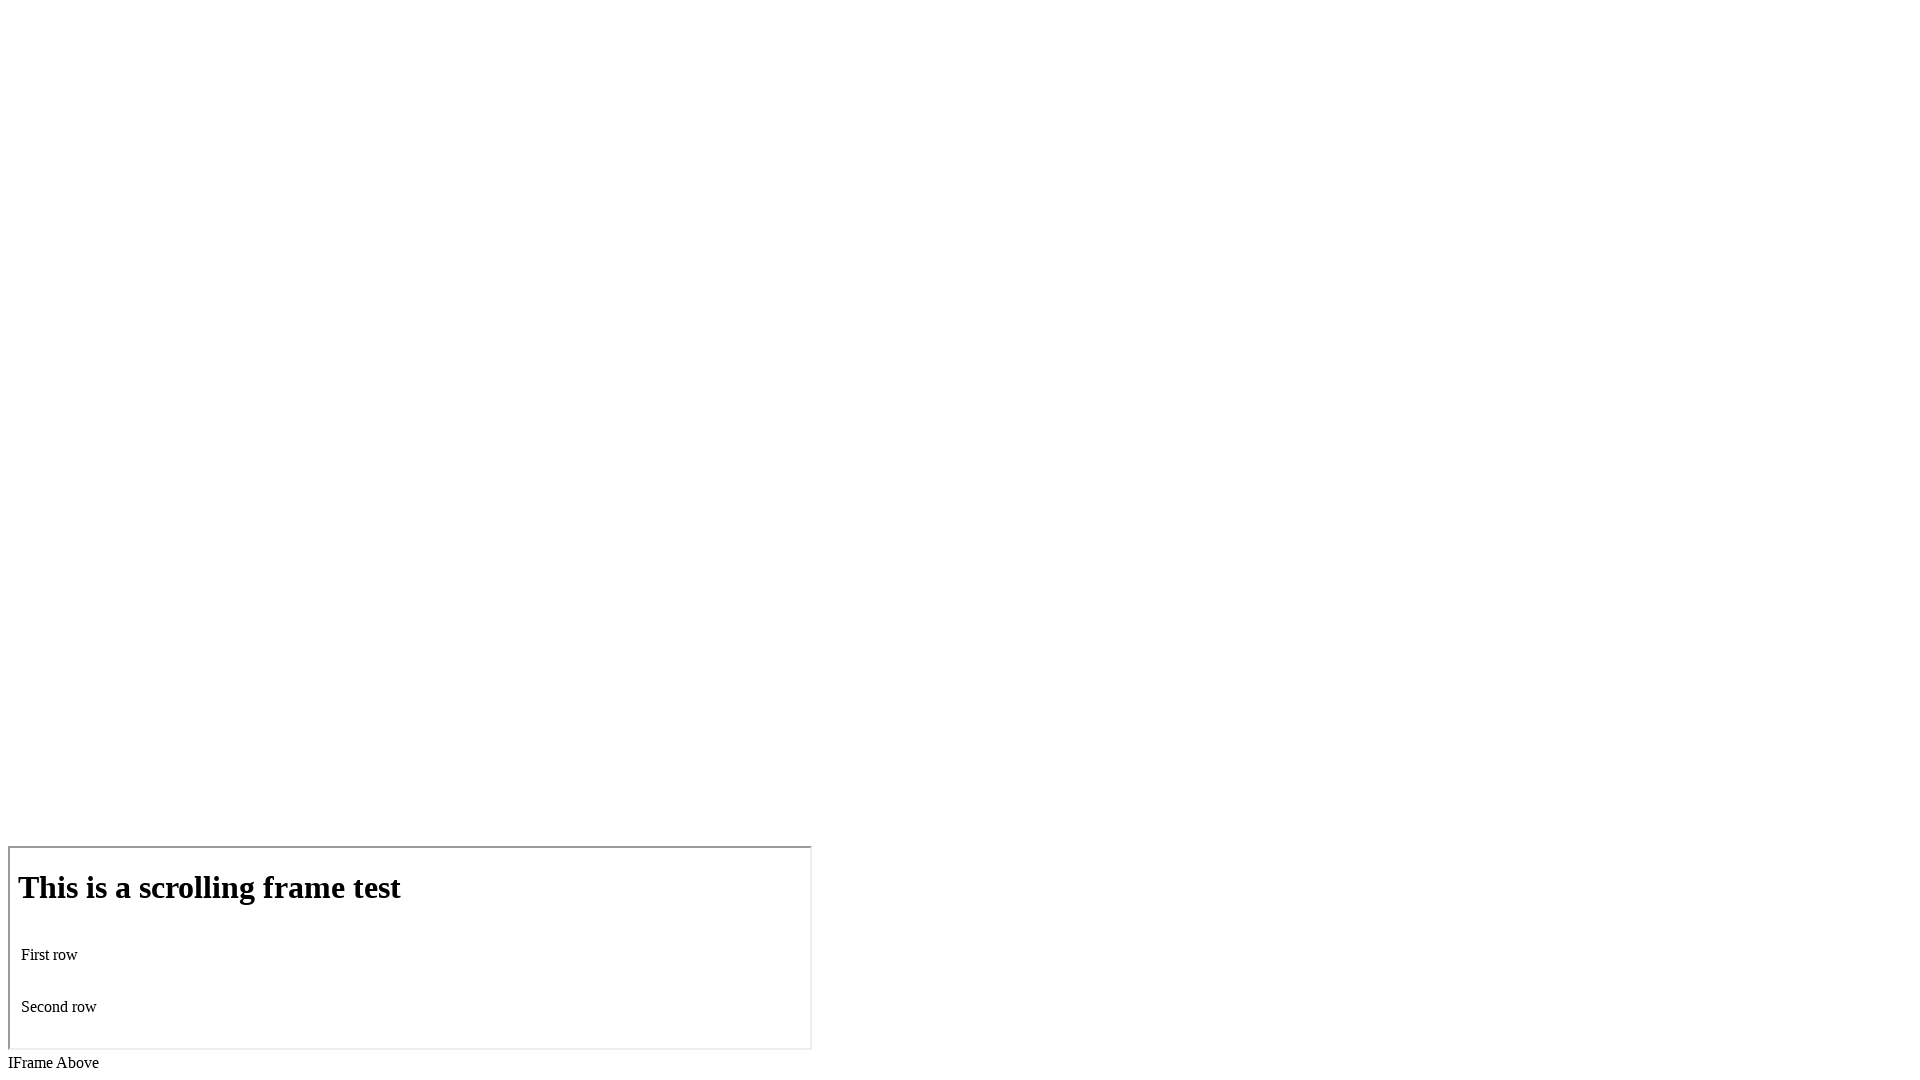

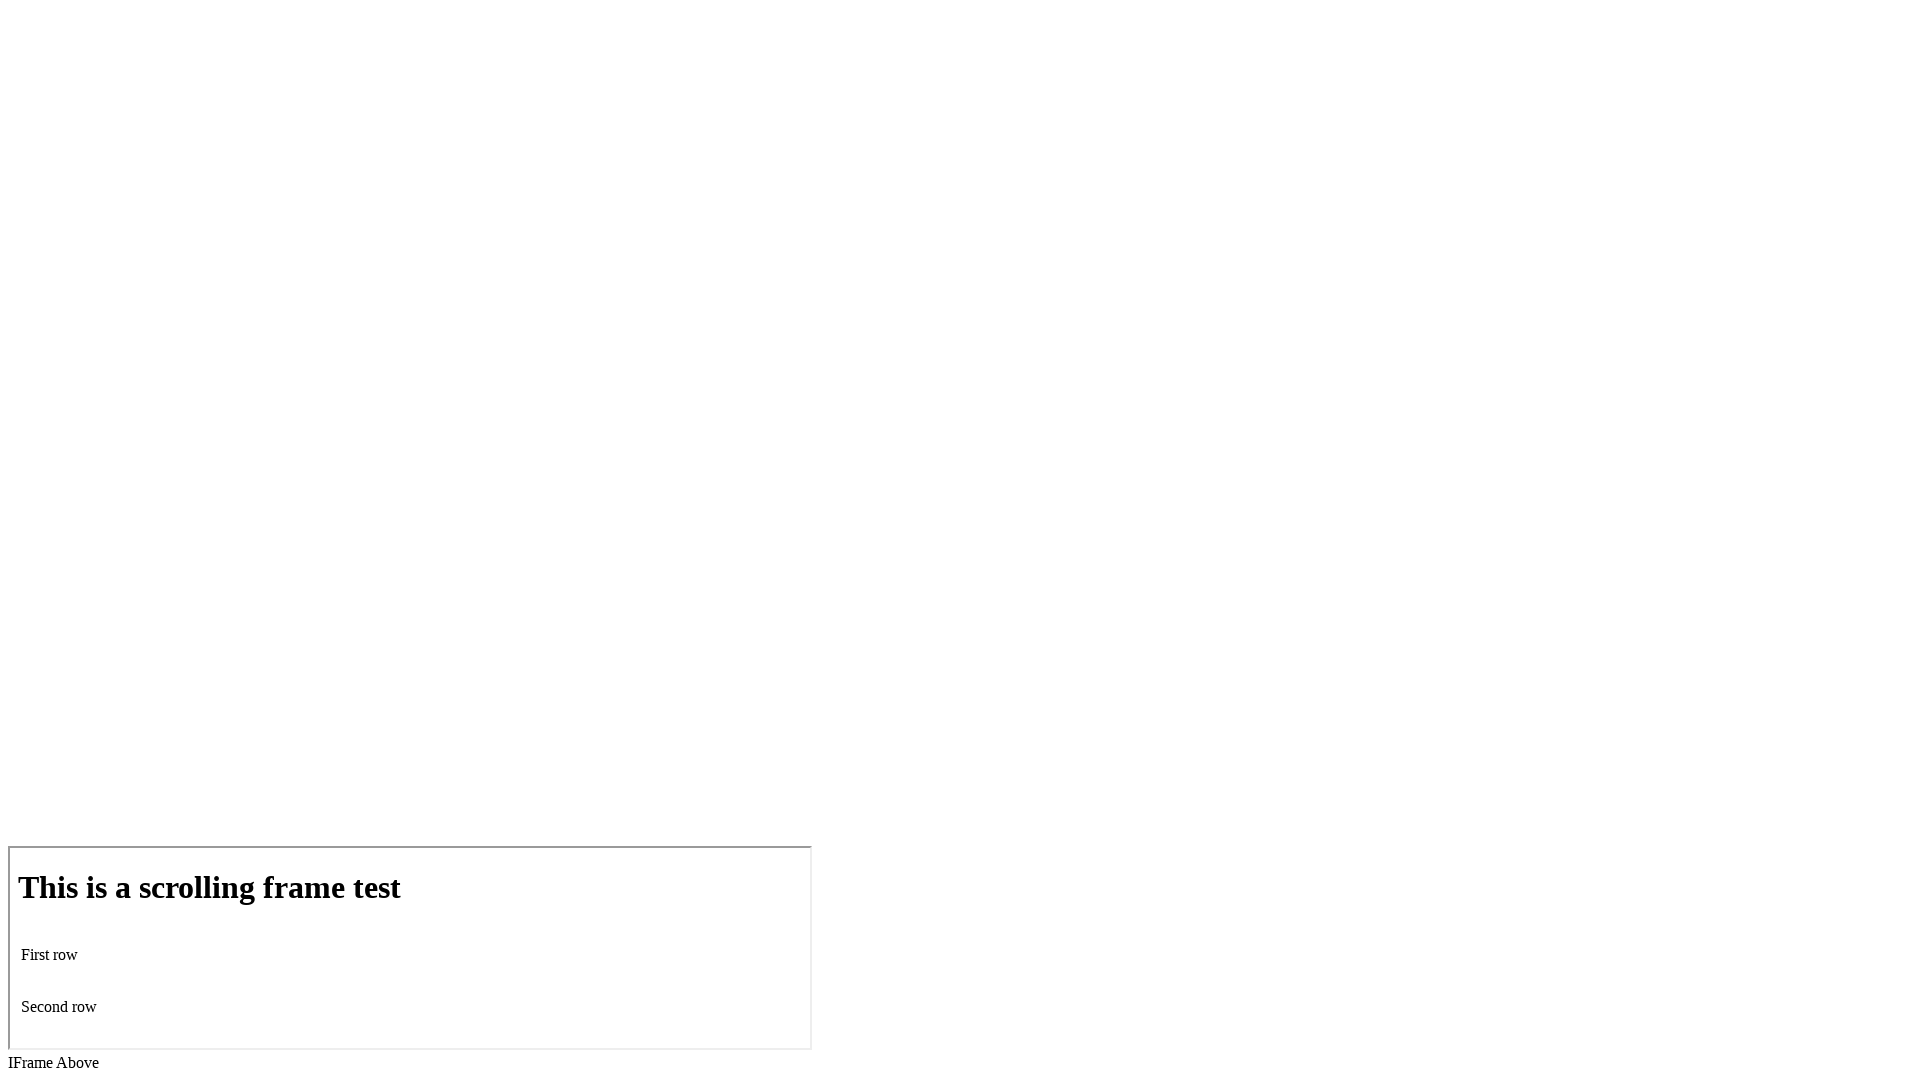